Navigates to the Microsoft Edge Insider website and takes a screenshot of the page to verify the page loads correctly.

Starting URL: https://www.microsoftedgeinsider.com

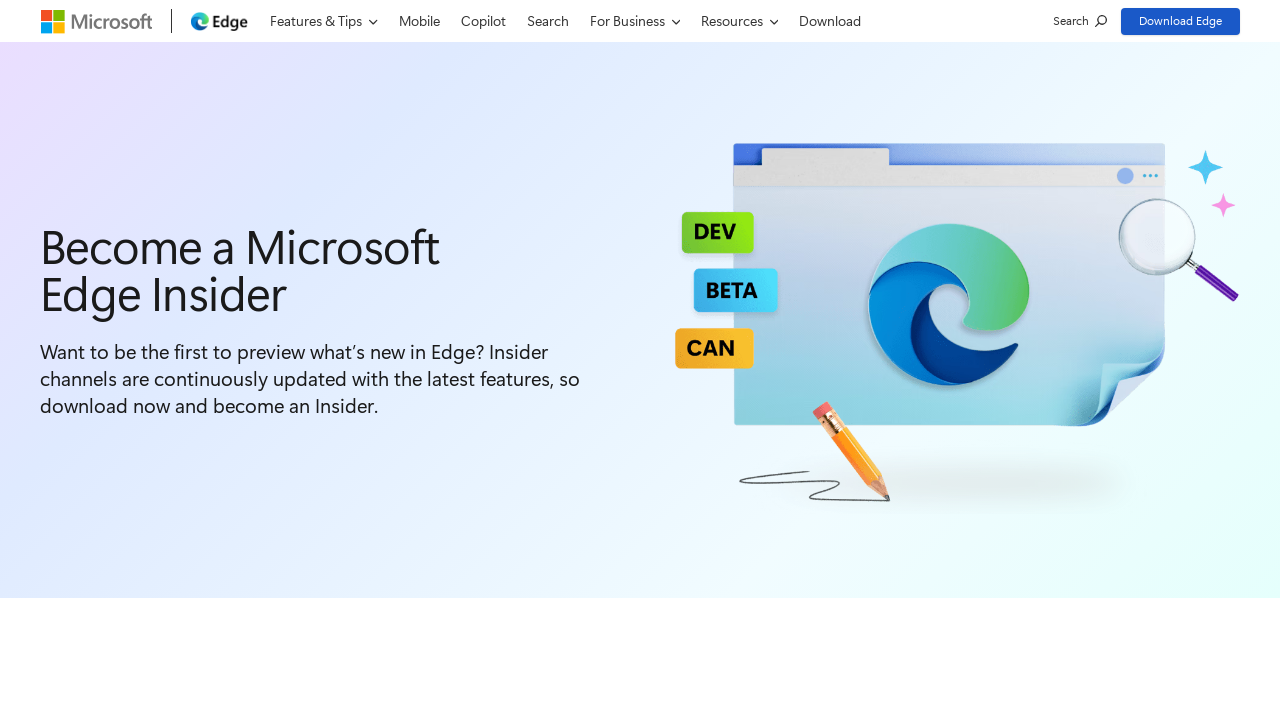

Navigated to Microsoft Edge Insider website
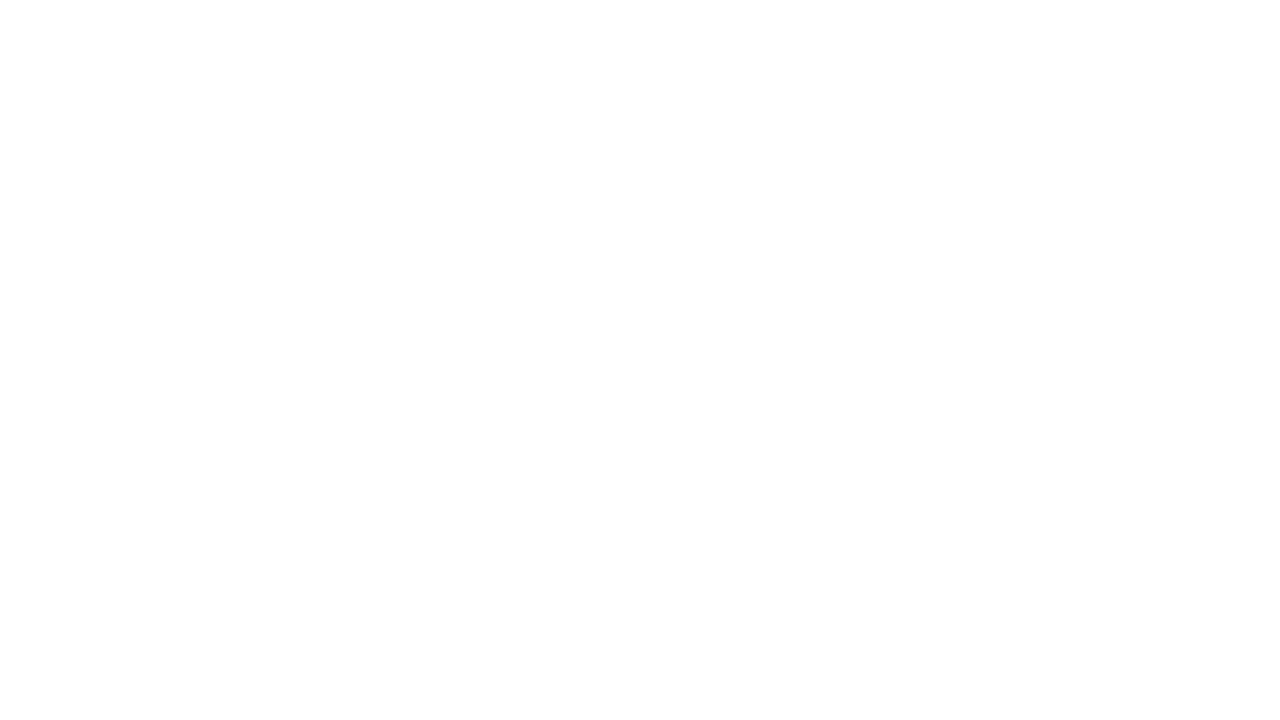

Page loaded successfully with network idle state
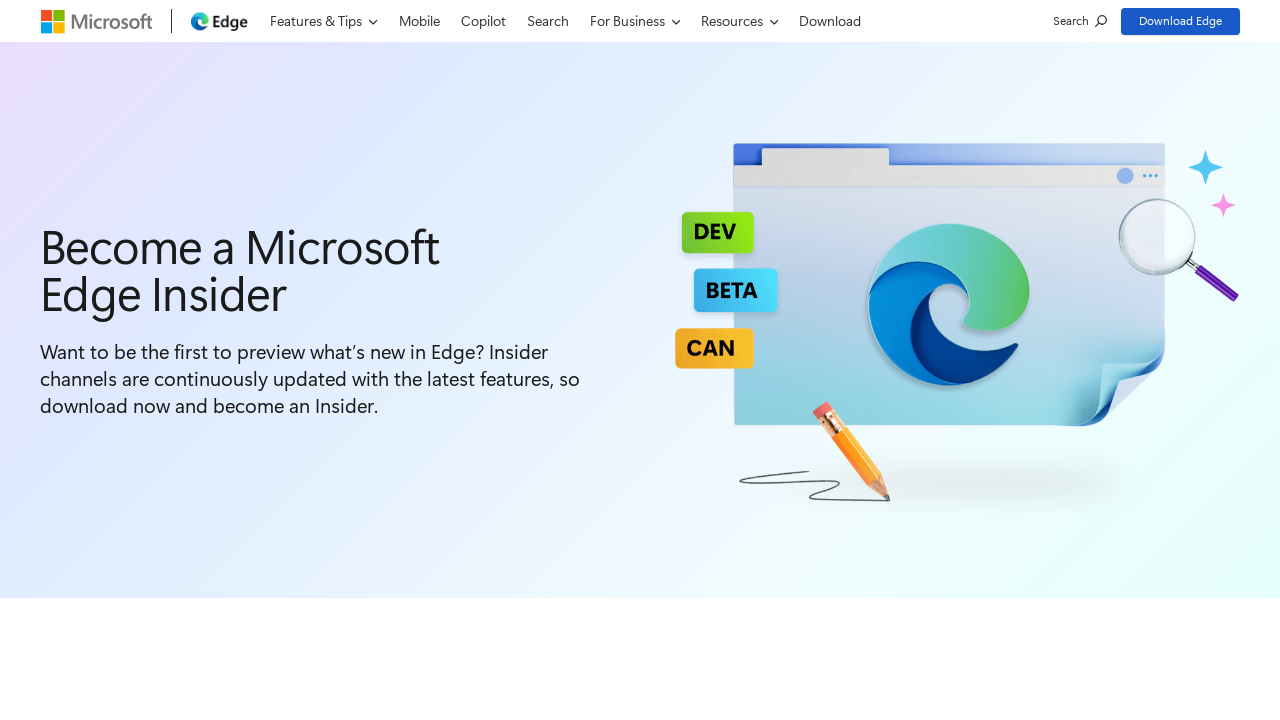

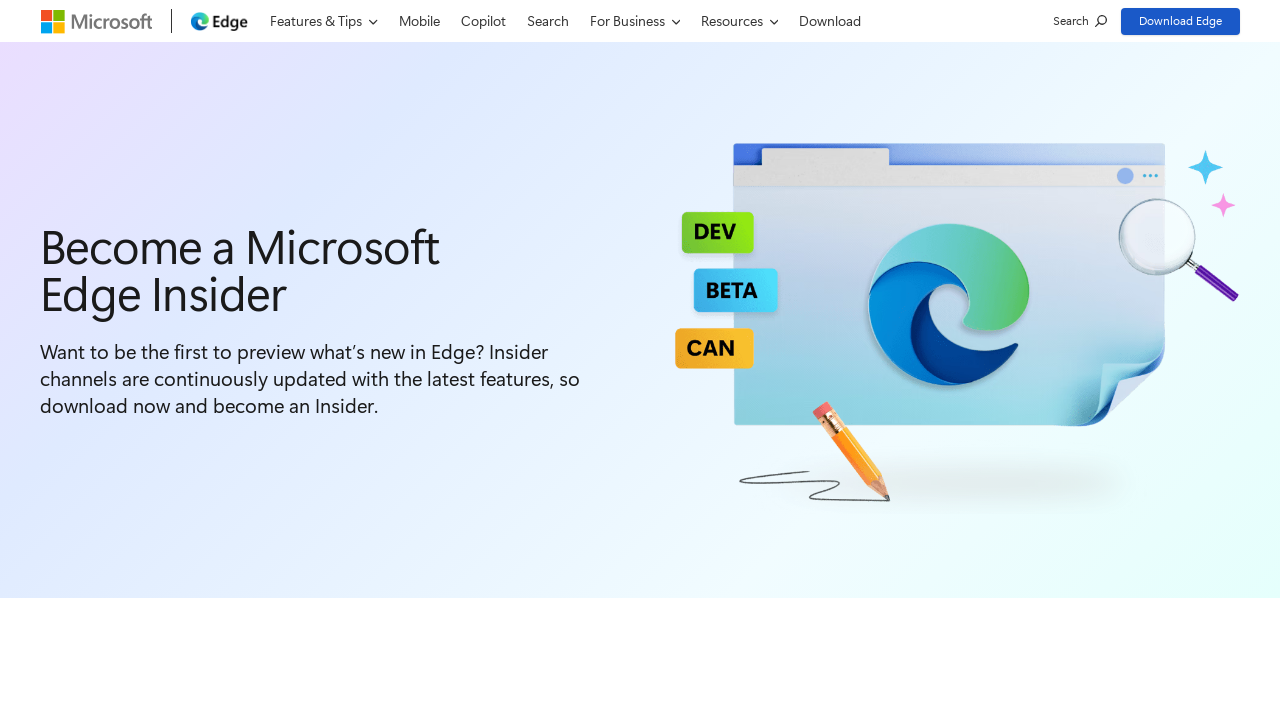